Searches for a specific GitHub repository using the search functionality, navigates to the repository, clicks on the Issues tab, and verifies that a specific issue number exists.

Starting URL: https://github.com

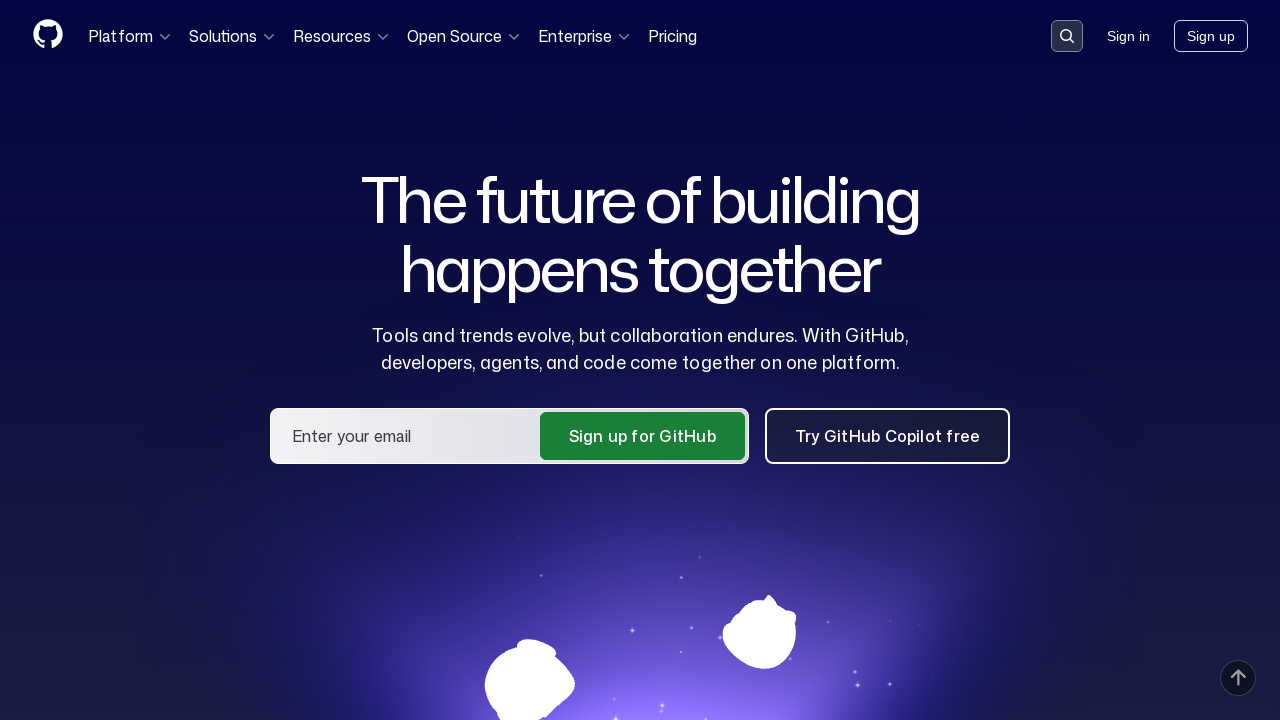

Clicked on search input field at (1067, 36) on .search-input
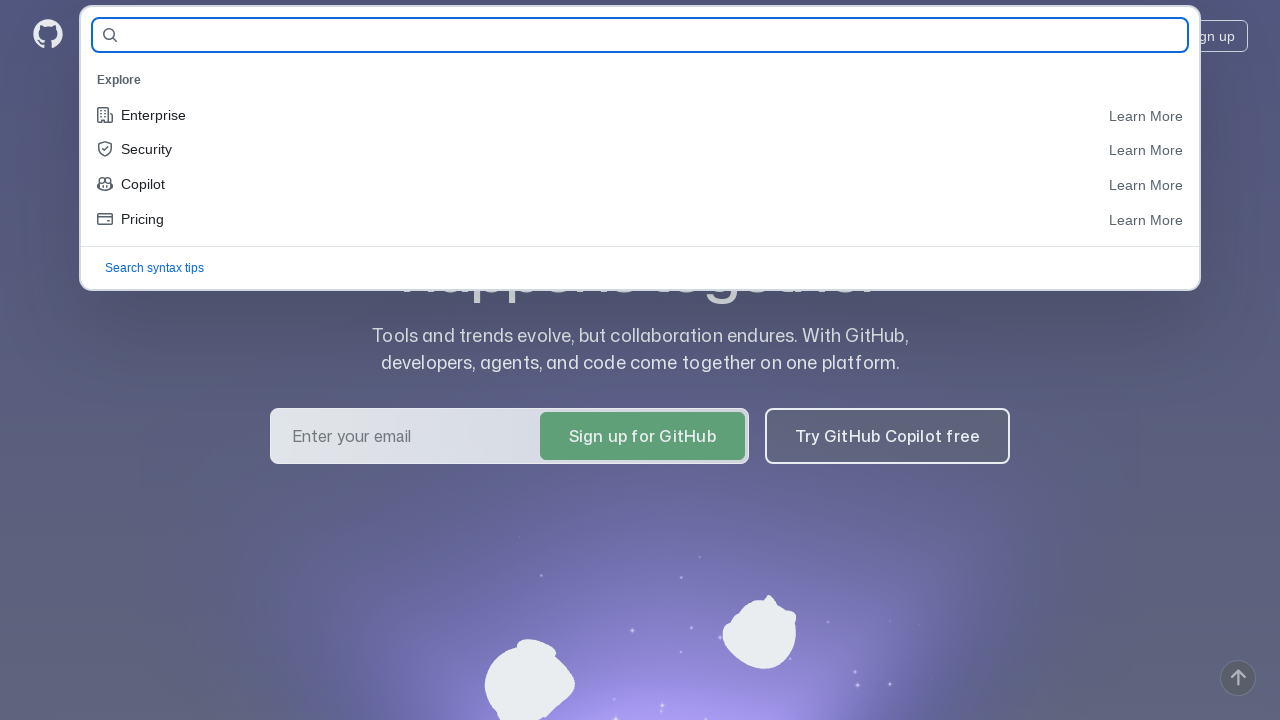

Filled search field with repository name 'ArtemSafin/qaguru_hw3' on #query-builder-test
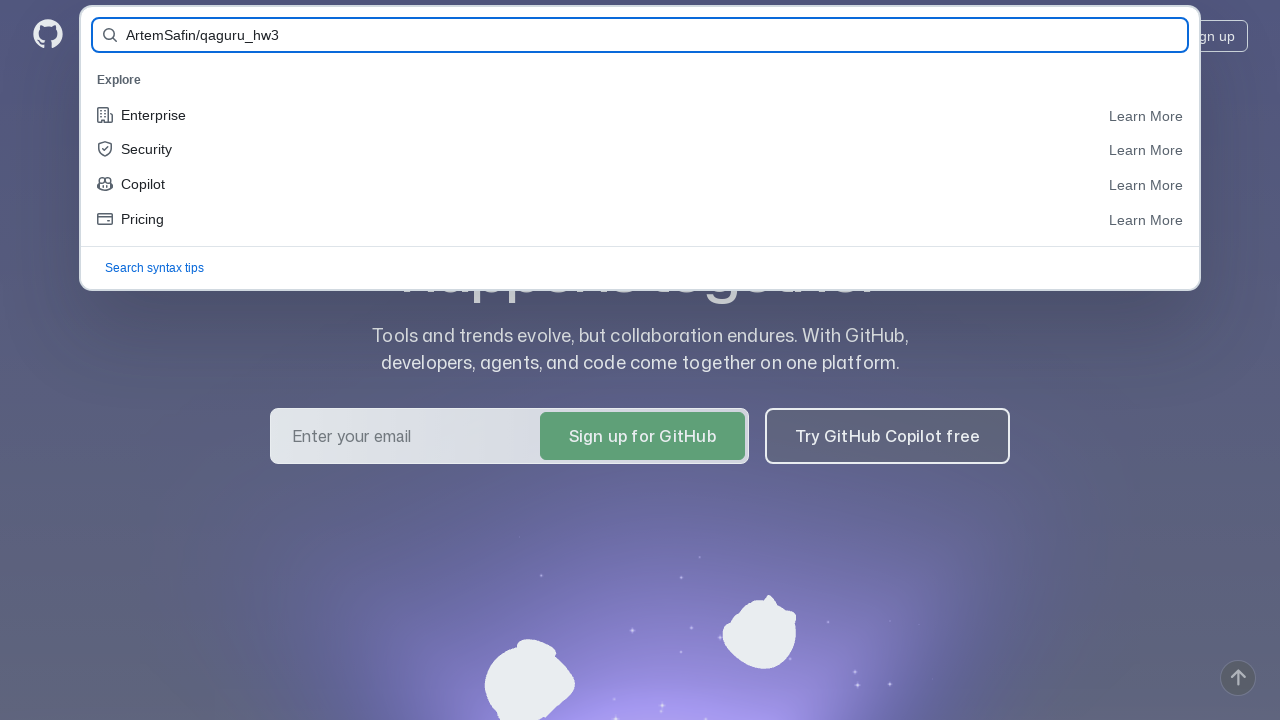

Pressed Enter to submit search on #query-builder-test
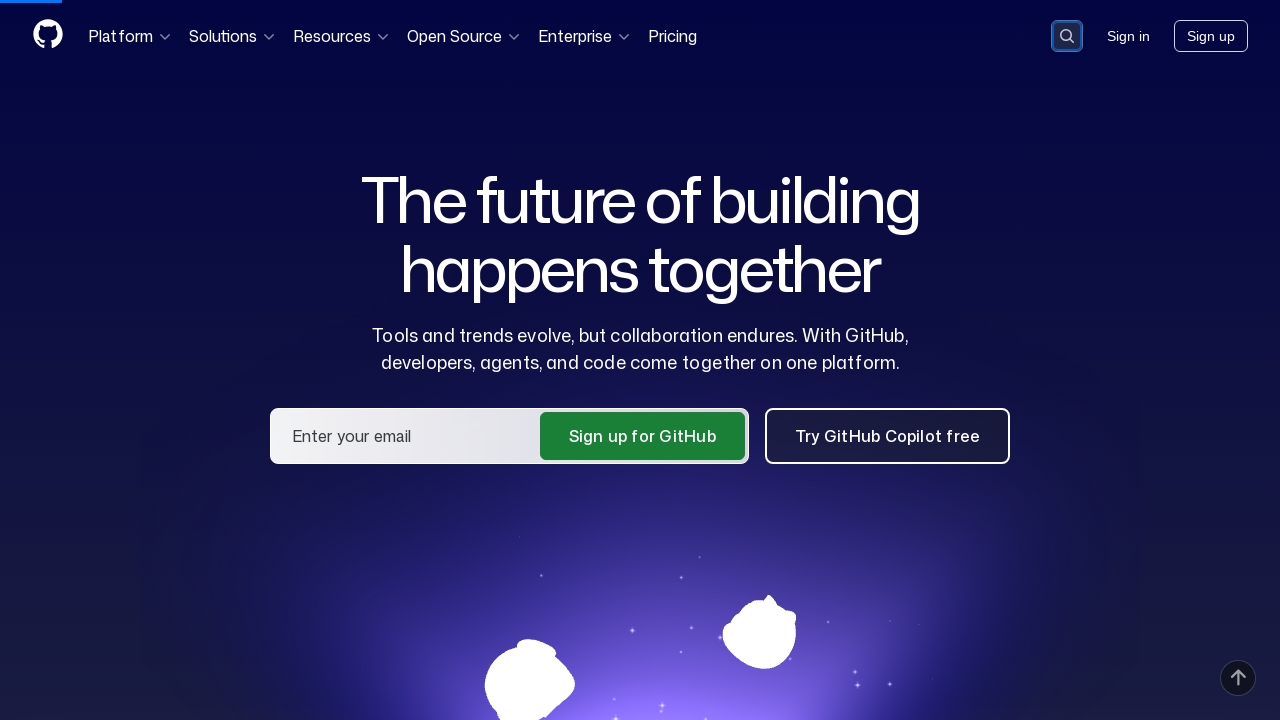

Clicked on repository link in search results at (460, 161) on a:has-text('ArtemSafin/qaguru_hw3')
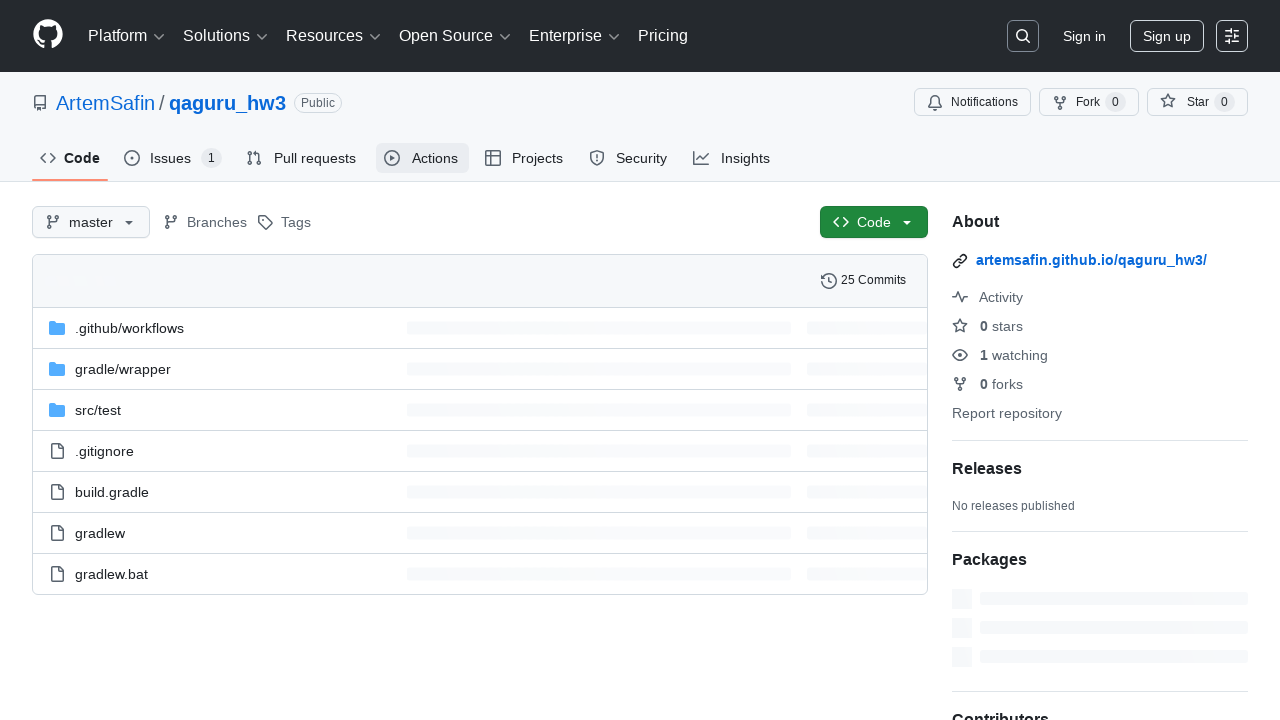

Clicked on Issues tab at (173, 158) on #issues-tab
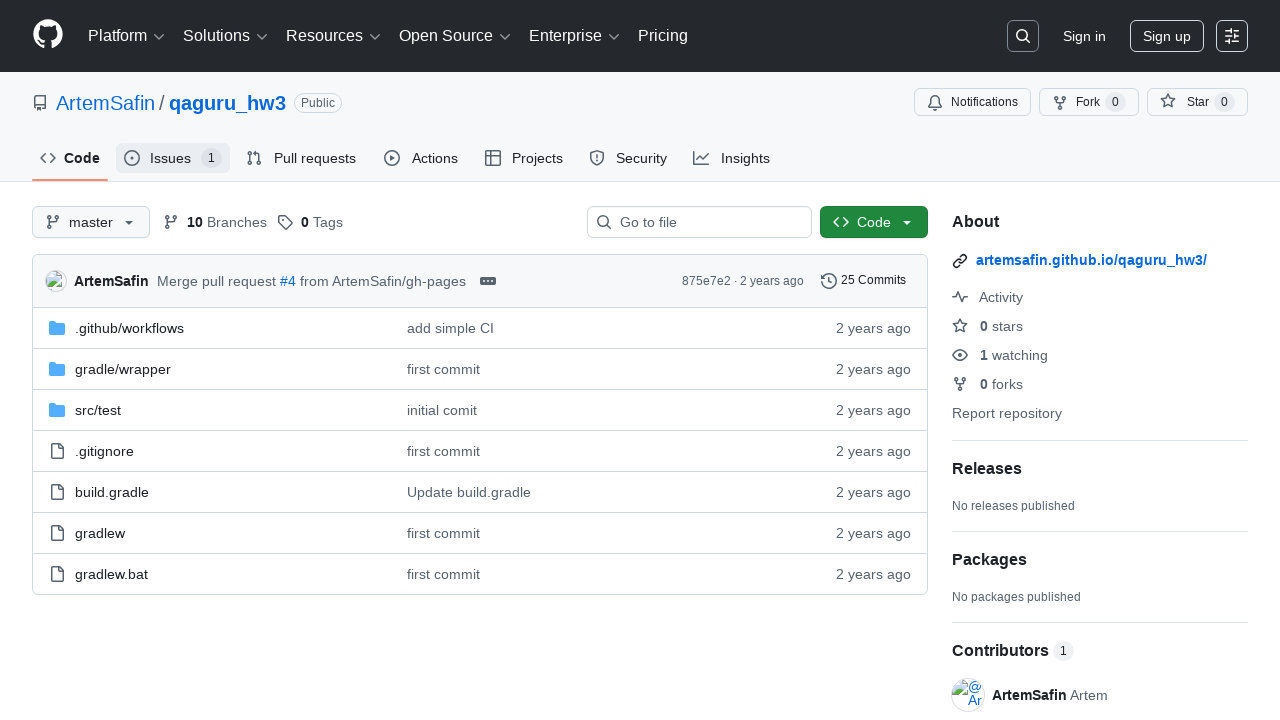

Verified issue #2 exists
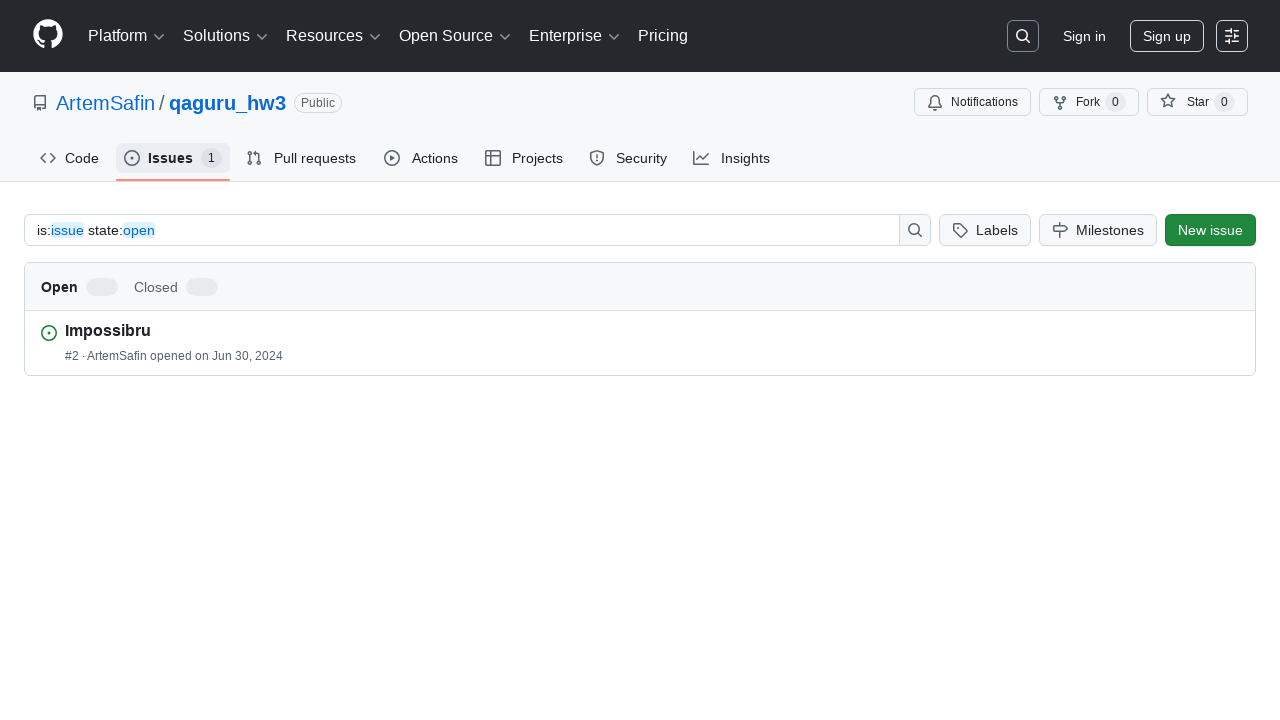

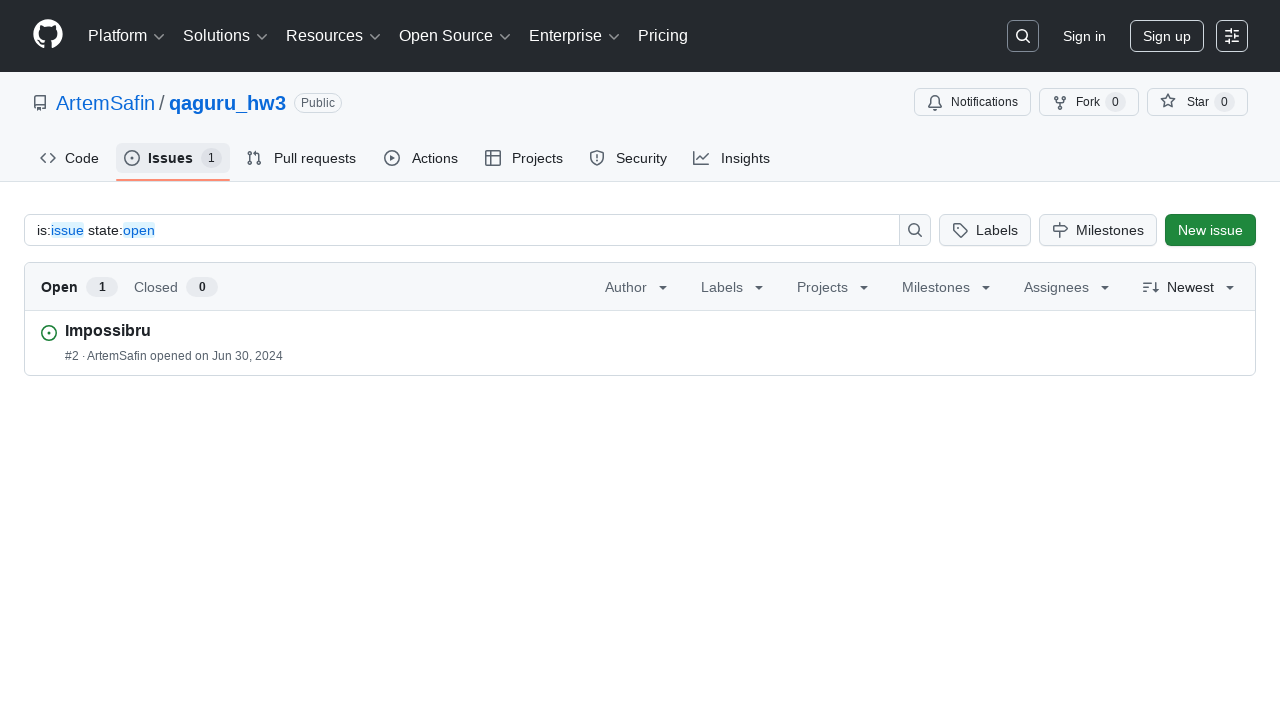